Tests navigation to Austin, Texas location page by hovering over the Locations menu and clicking the Austin link

Starting URL: https://klik.solutions/

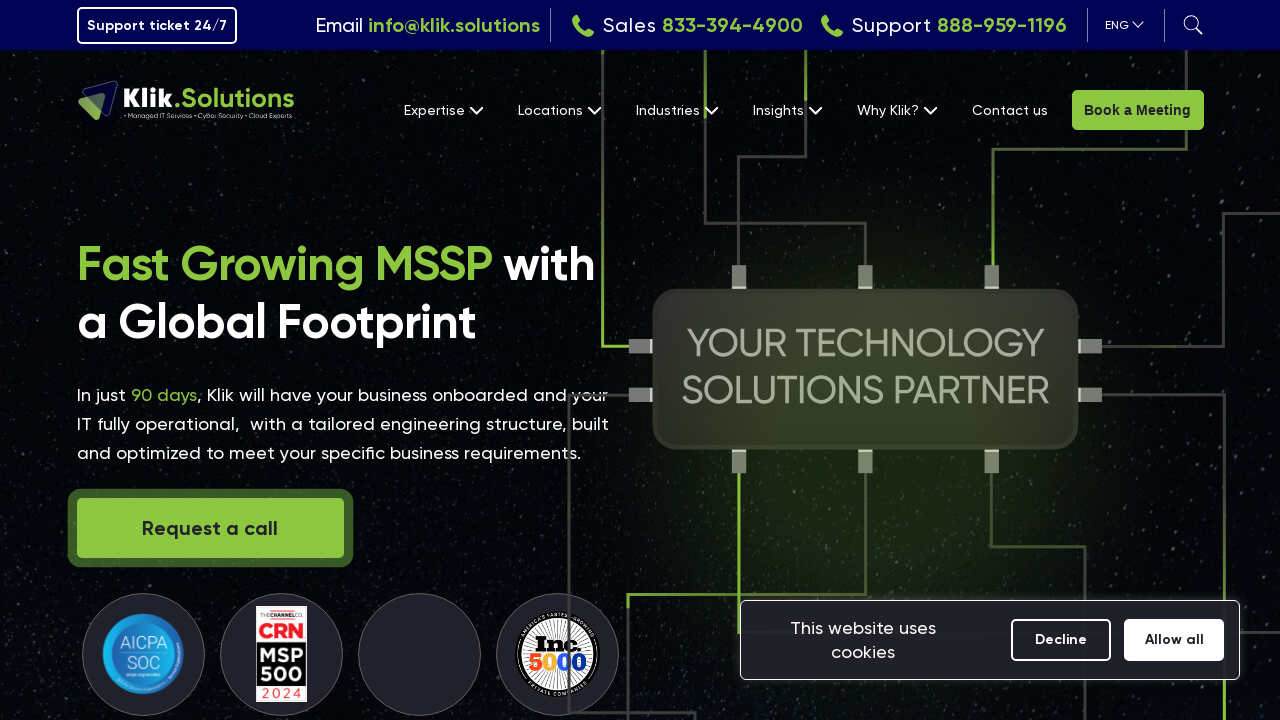

Hovered over Locations menu to reveal dropdown at (559, 110) on text=Locations
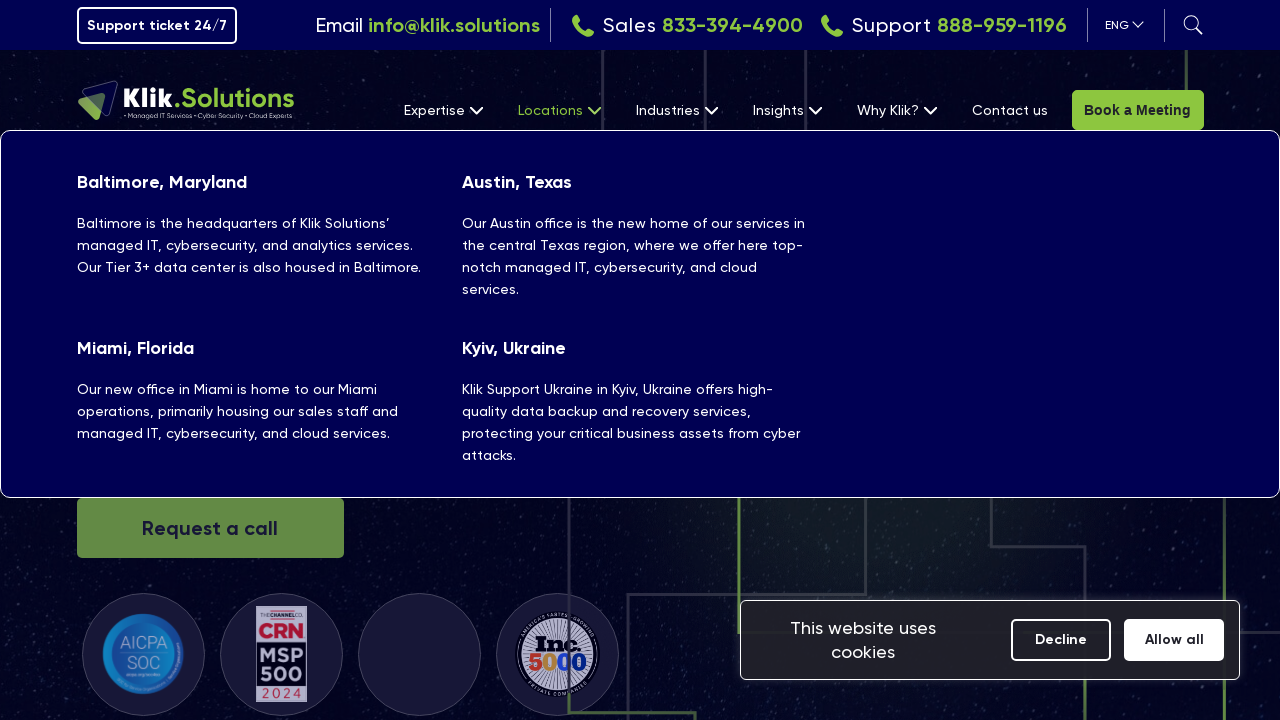

Clicked on Austin, Texas link at (640, 234) on internal:role=link[name="Austin, Texas"i]
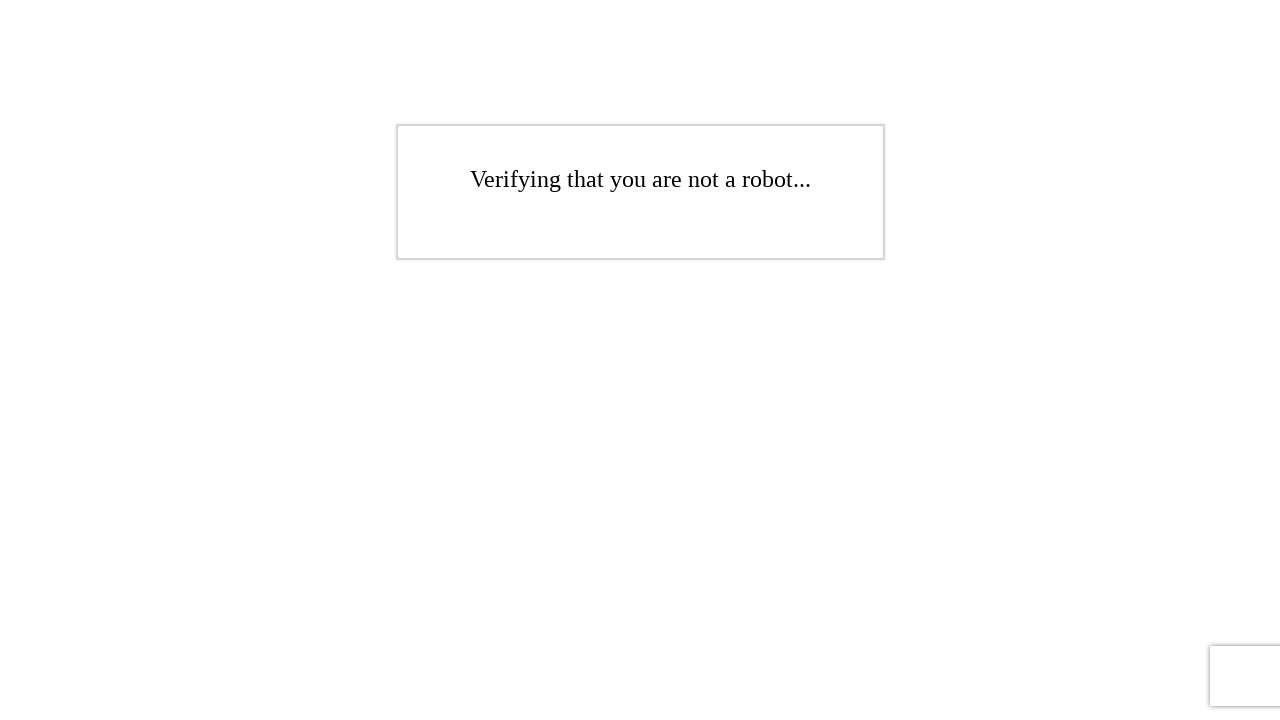

Austin, Texas page loaded successfully
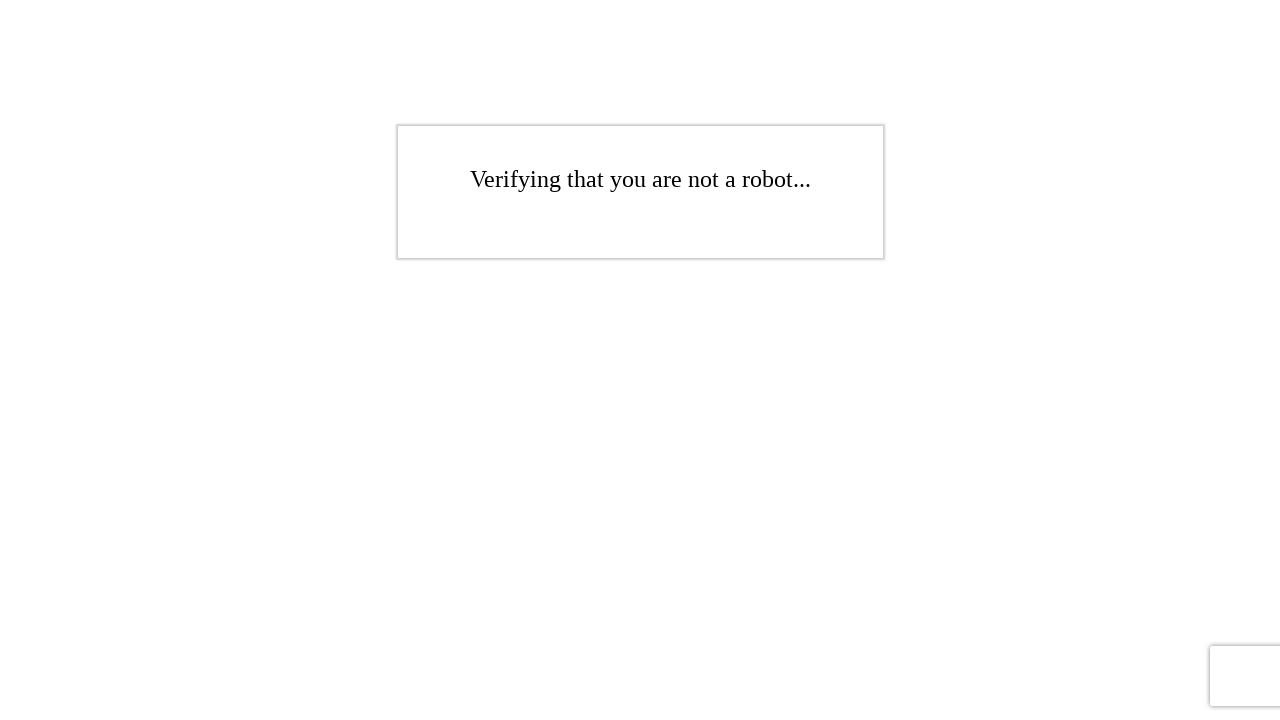

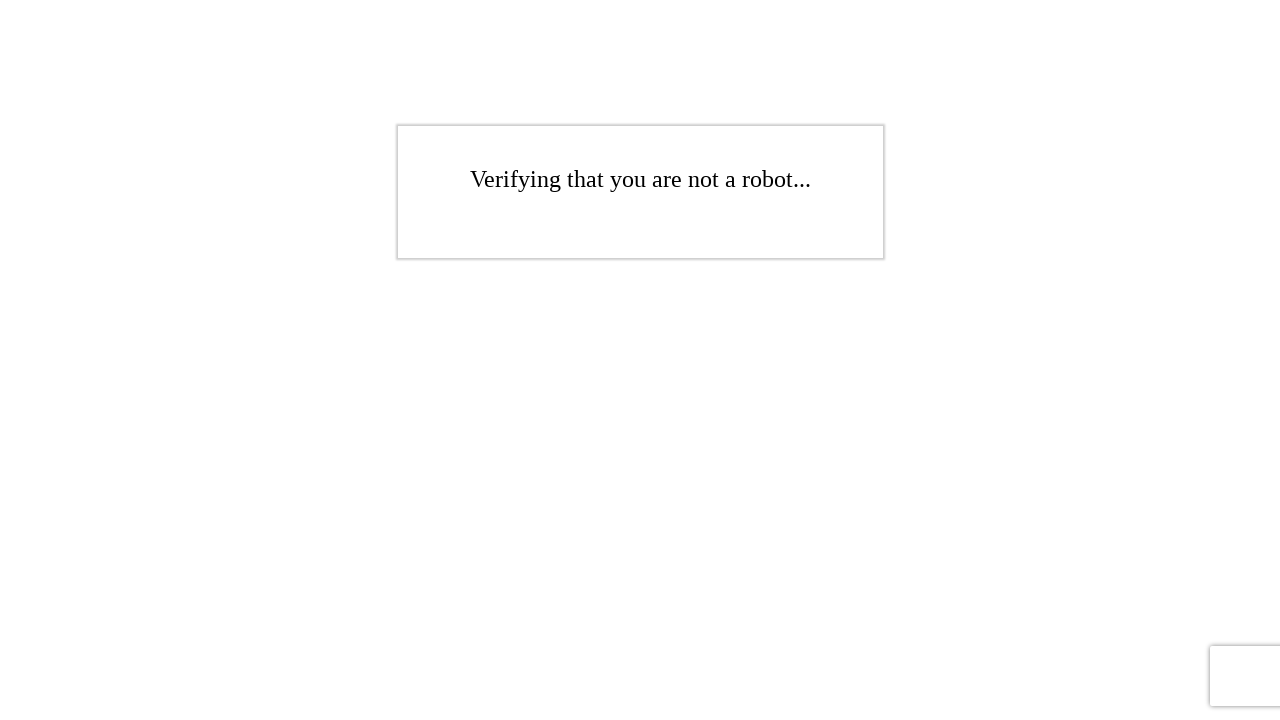